Navigates to the Adactin Hotel booking application homepage and clicks on the login button/element

Starting URL: https://adactinhotelapp.com/

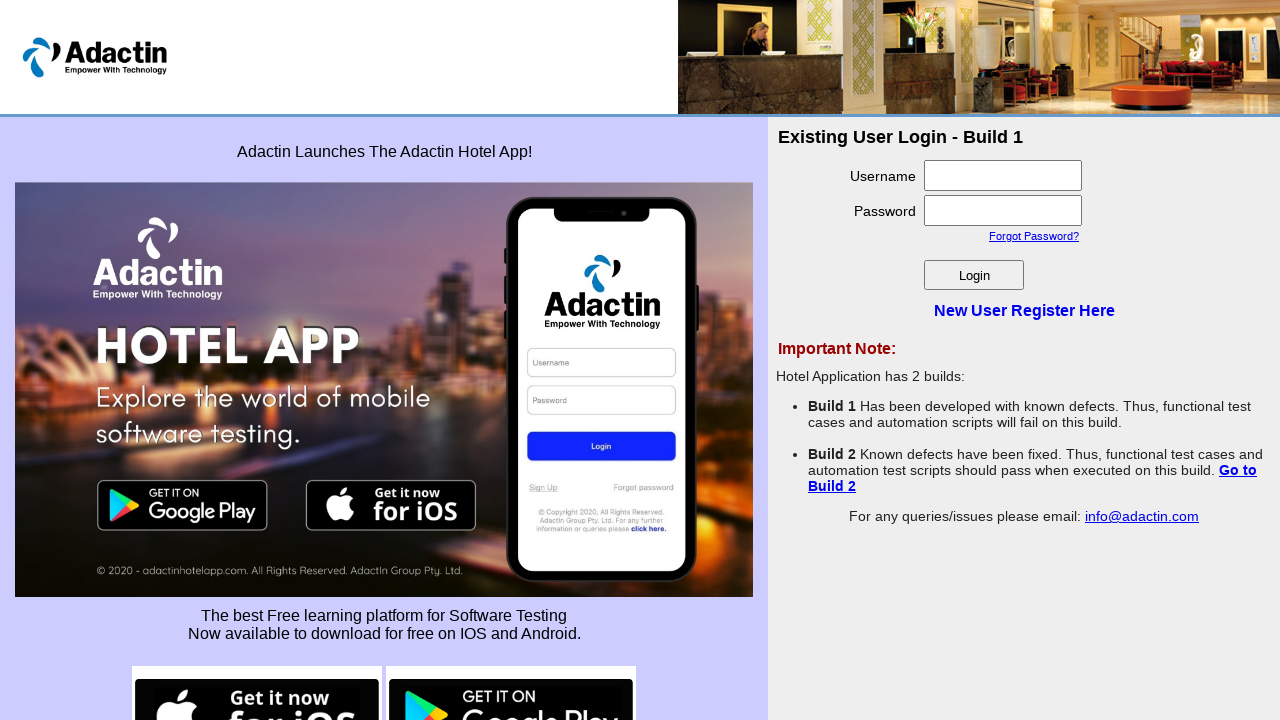

Clicked on the login button/element at (974, 275) on #login
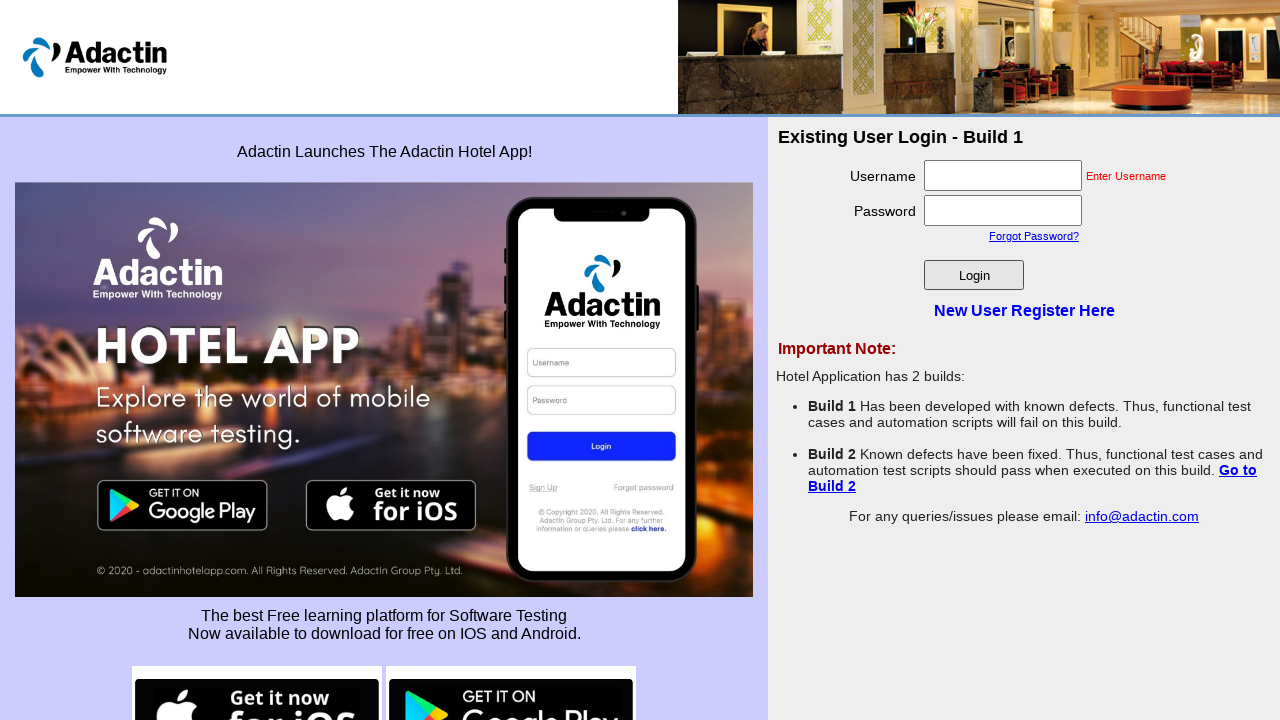

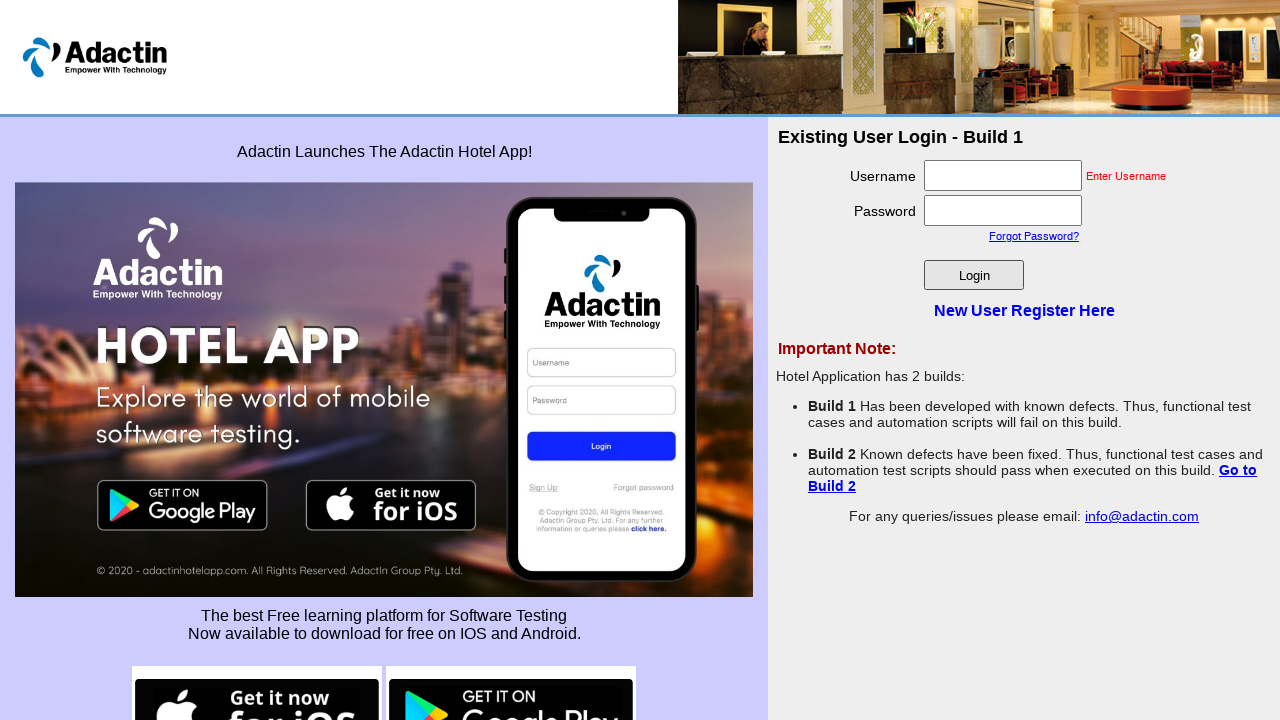